Tests drag and drop functionality on the jQuery UI droppable demo page by dragging an element and dropping it onto a target area within an iframe.

Starting URL: https://jqueryui.com/droppable/

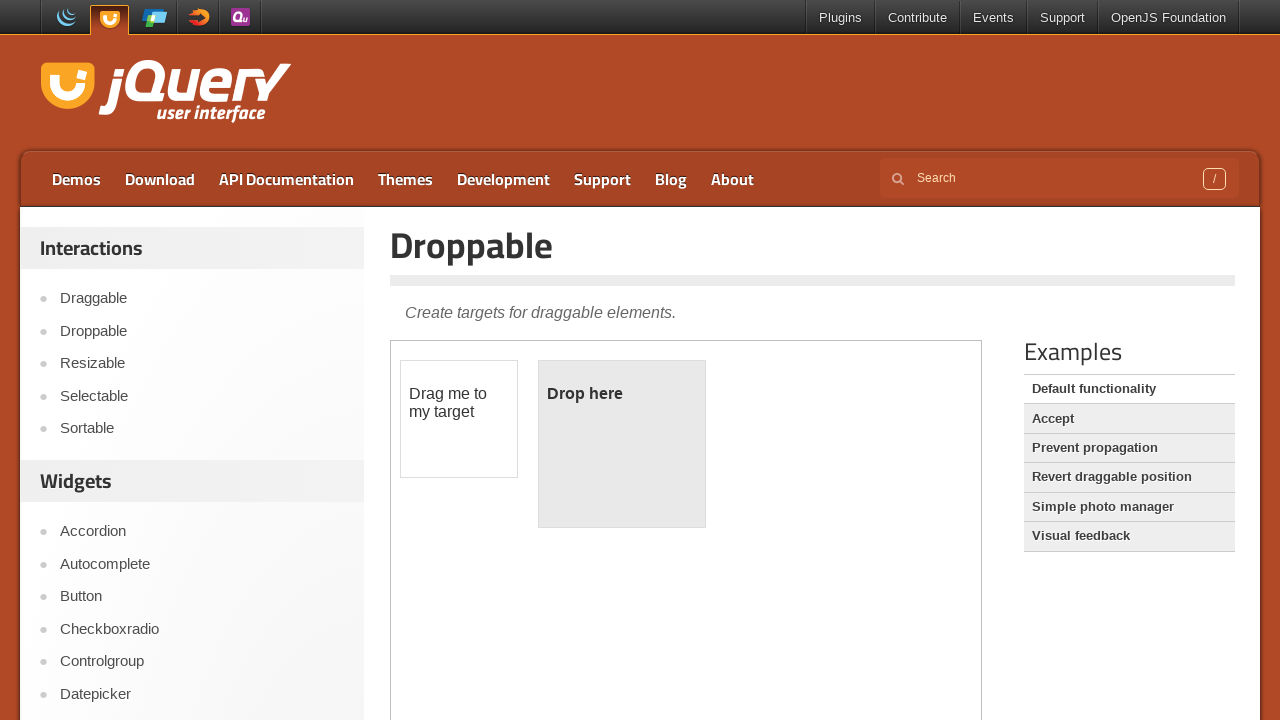

Waited 1 second for page to load
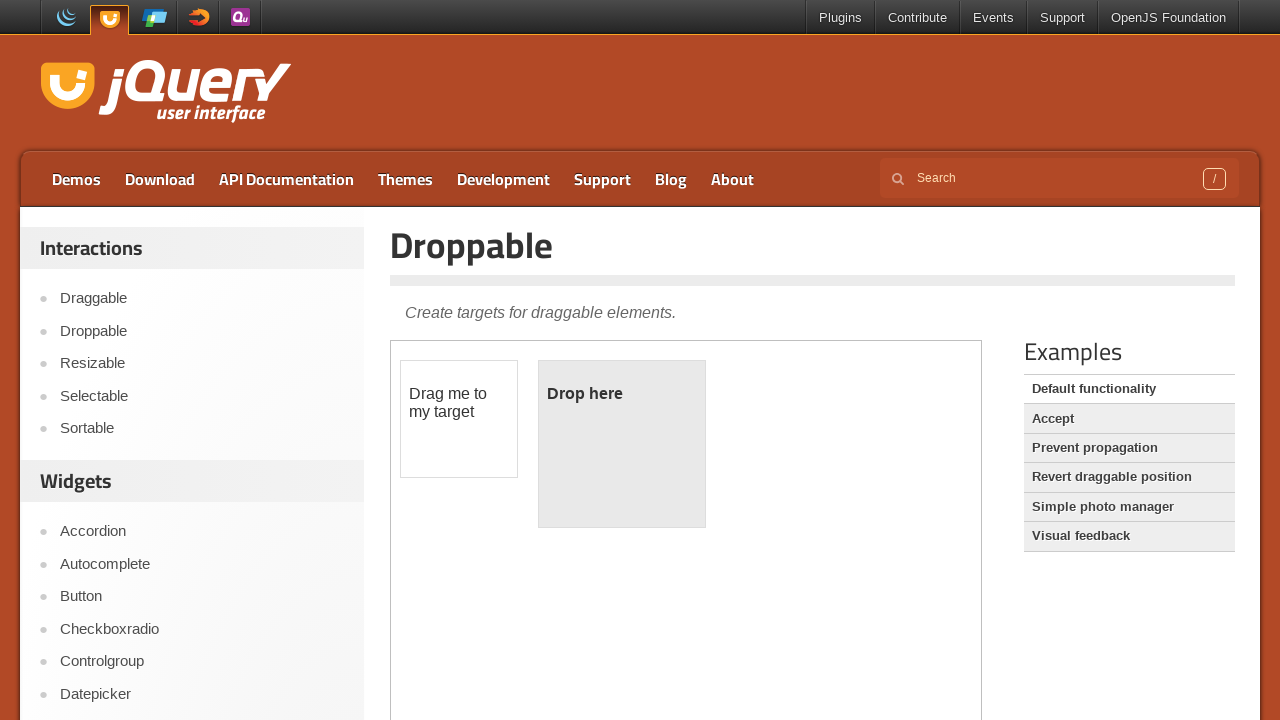

Located the demo iframe
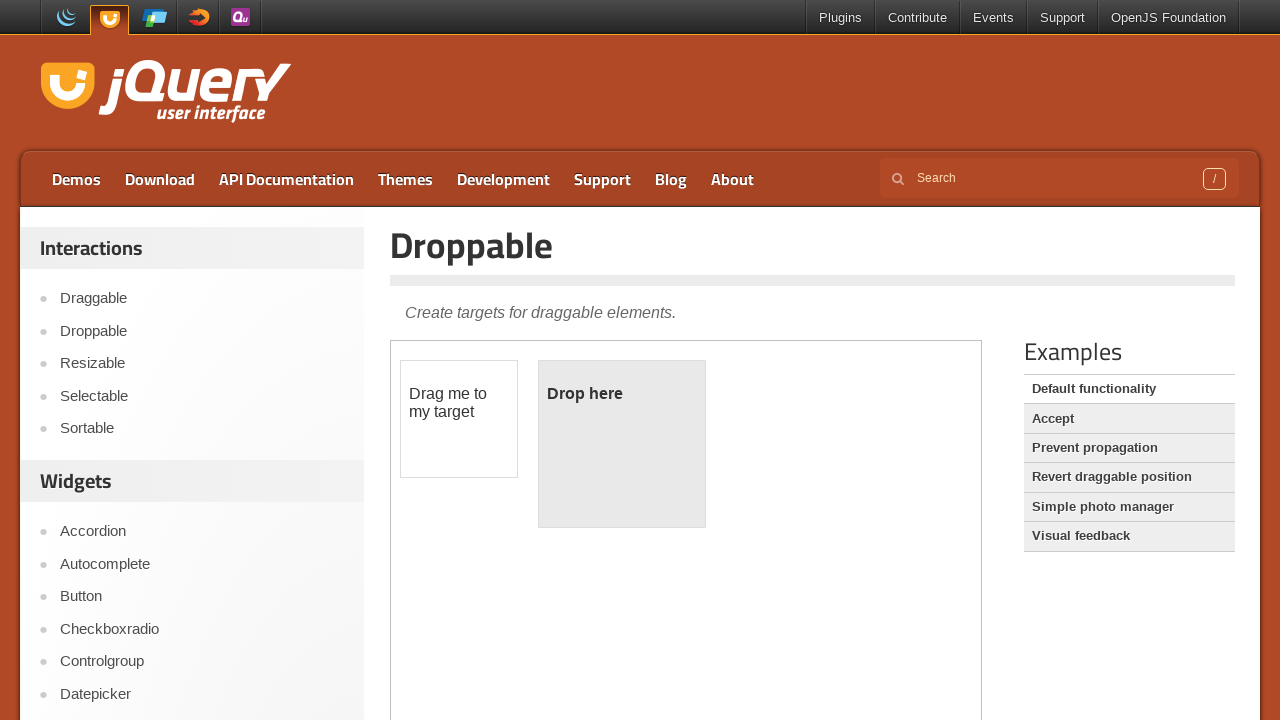

Located the draggable element within the iframe
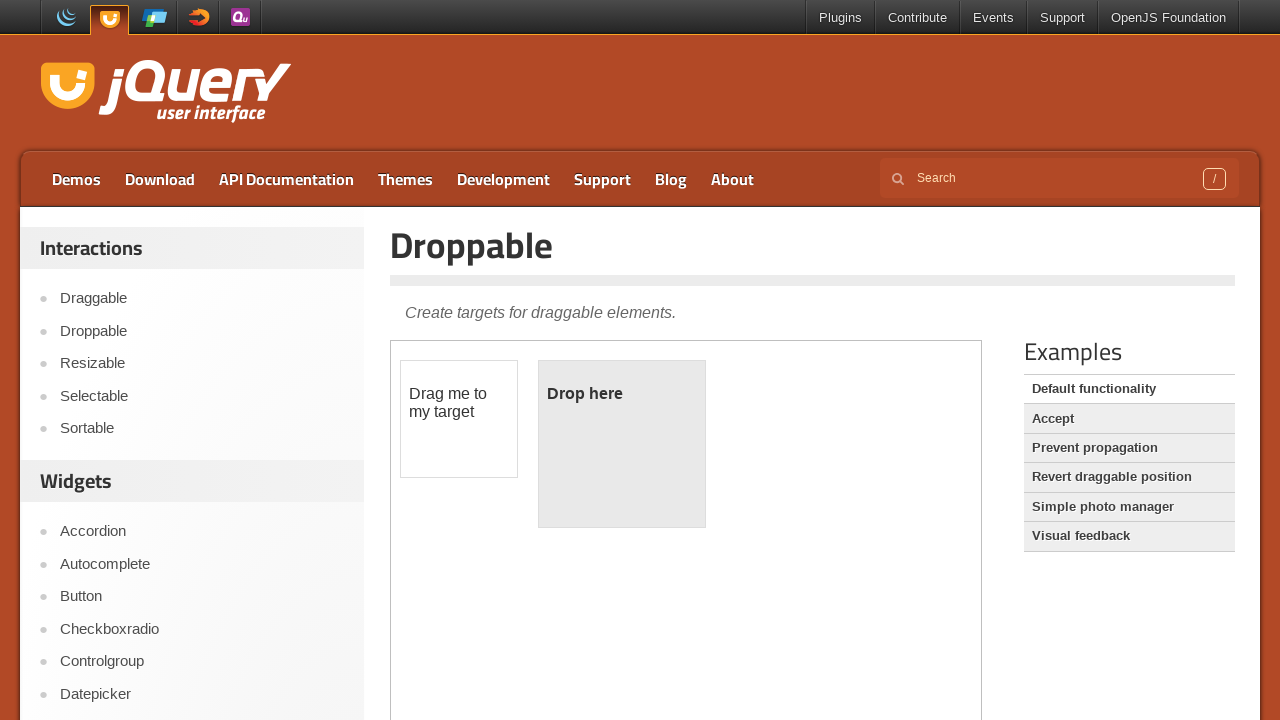

Located the droppable target element within the iframe
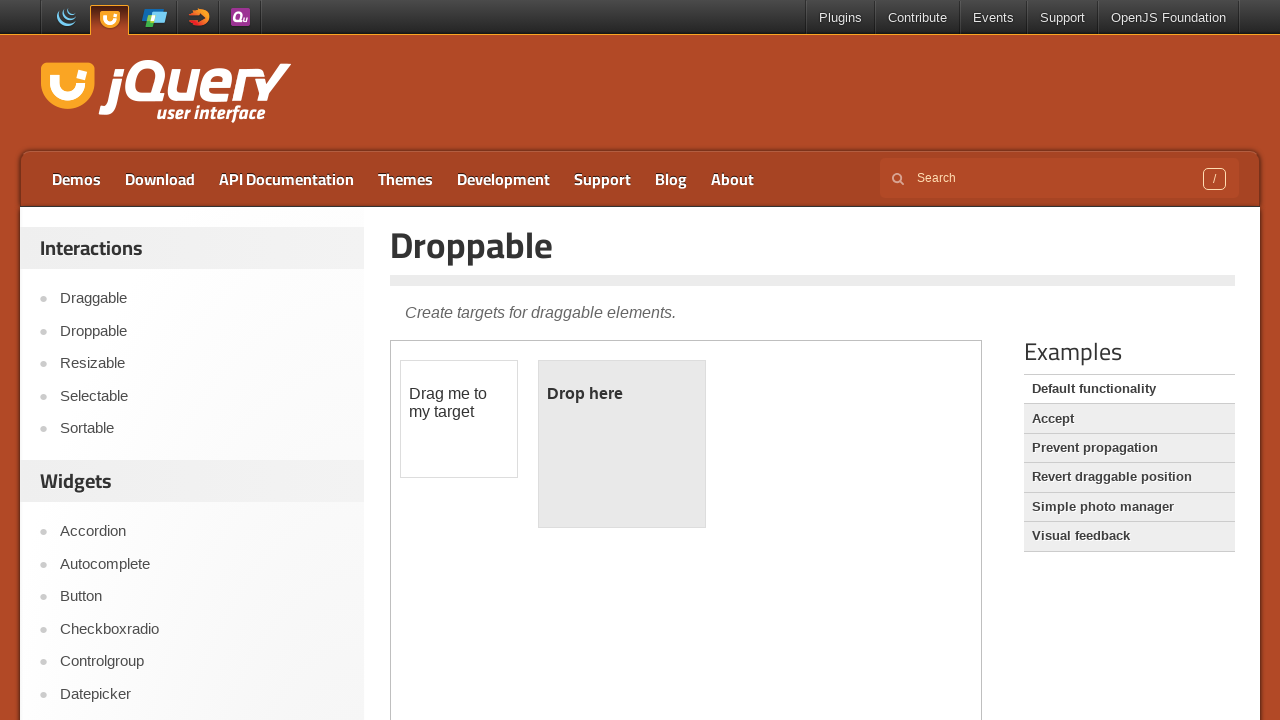

Dragged the draggable element and dropped it onto the droppable target at (622, 444)
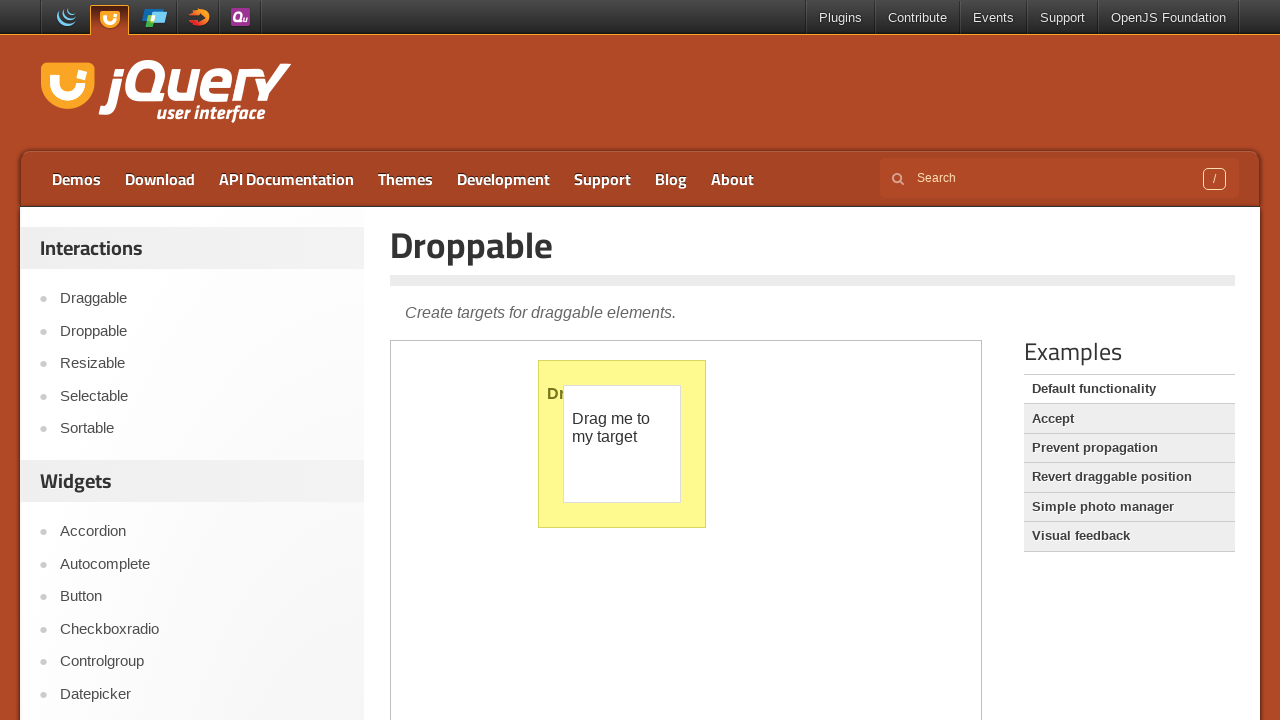

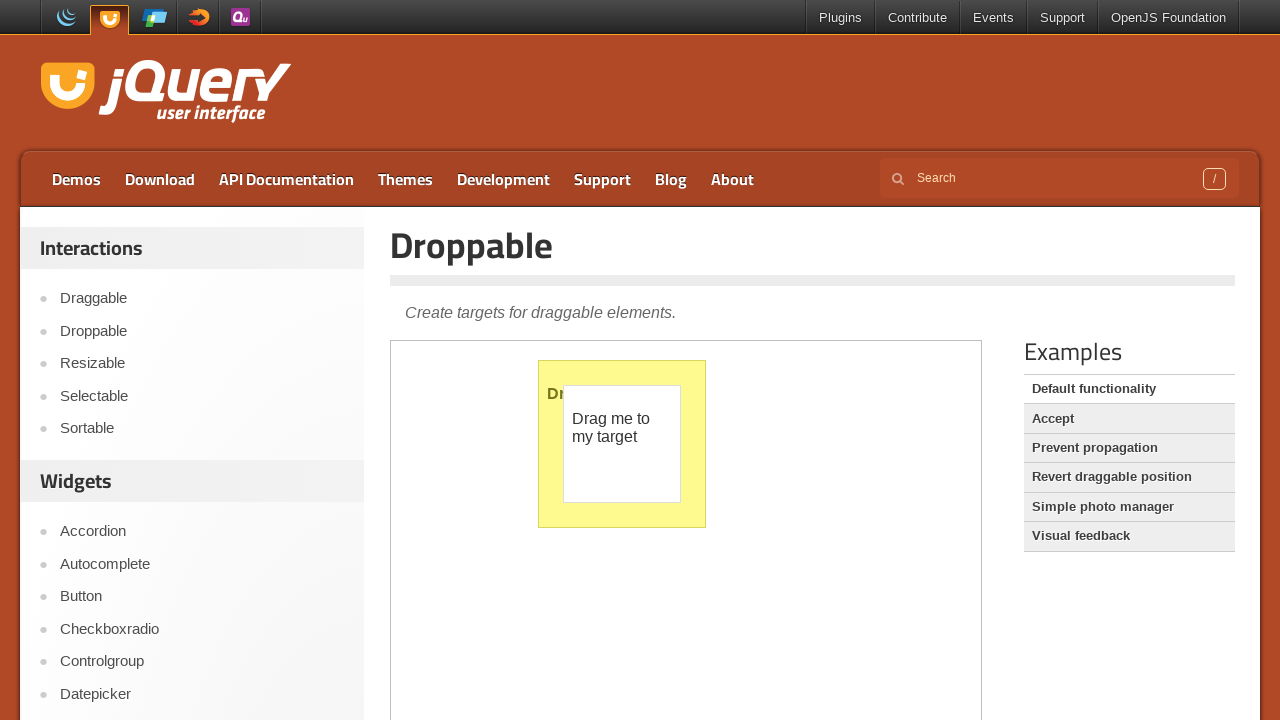